Navigates to the Infosys homepage and verifies that the page loads correctly with the navbar brand visible and that links are present on the page.

Starting URL: https://www.infosys.com/

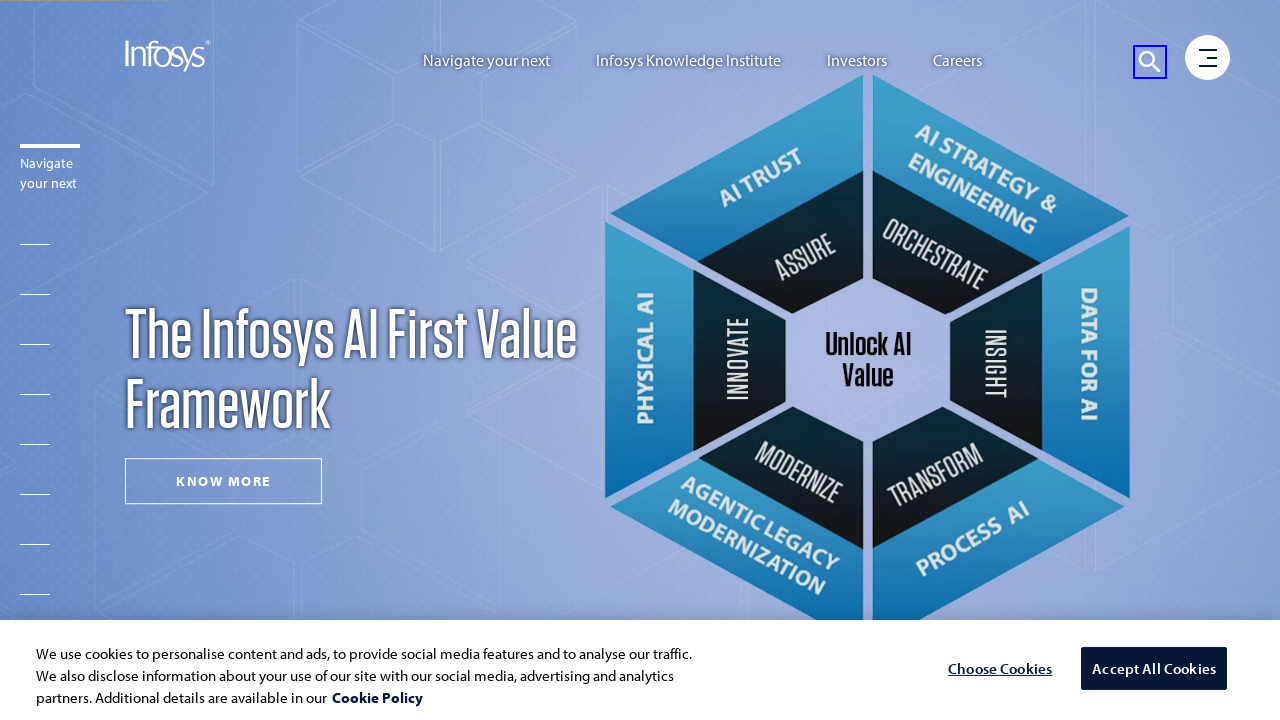

Navbar brand became visible, confirming Infosys homepage loaded
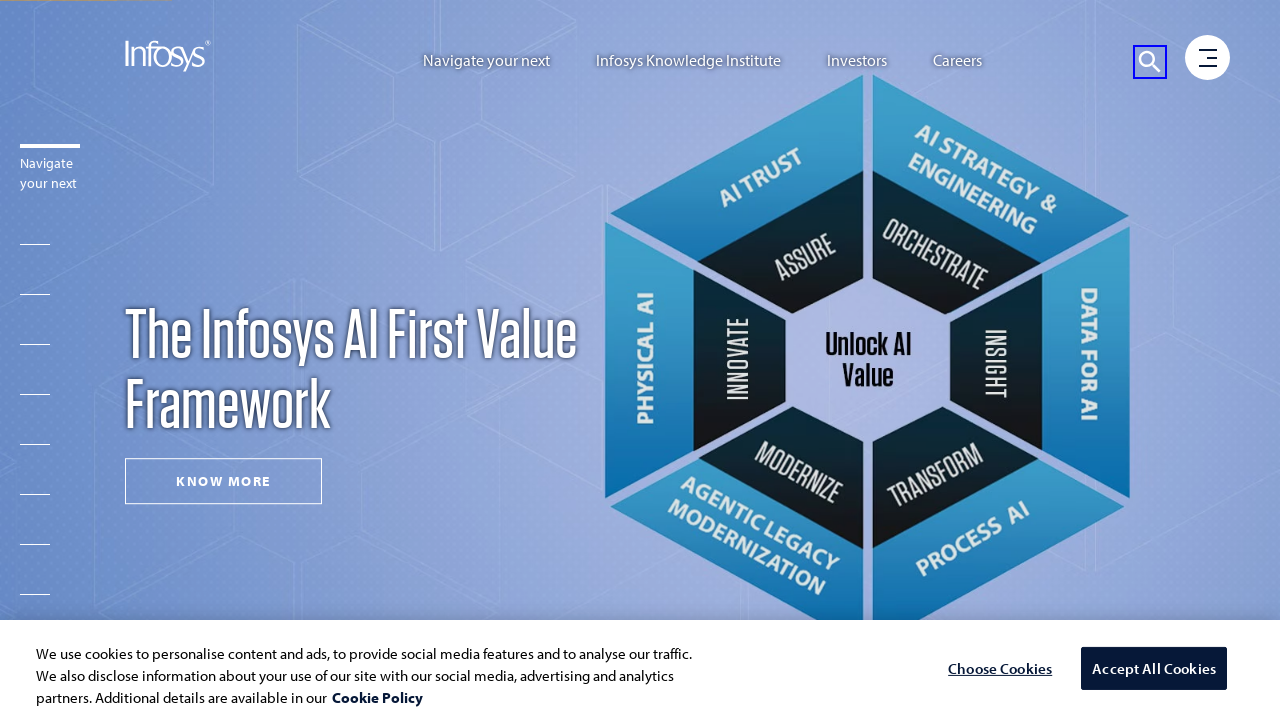

Retrieved all links from the page, found 309 links
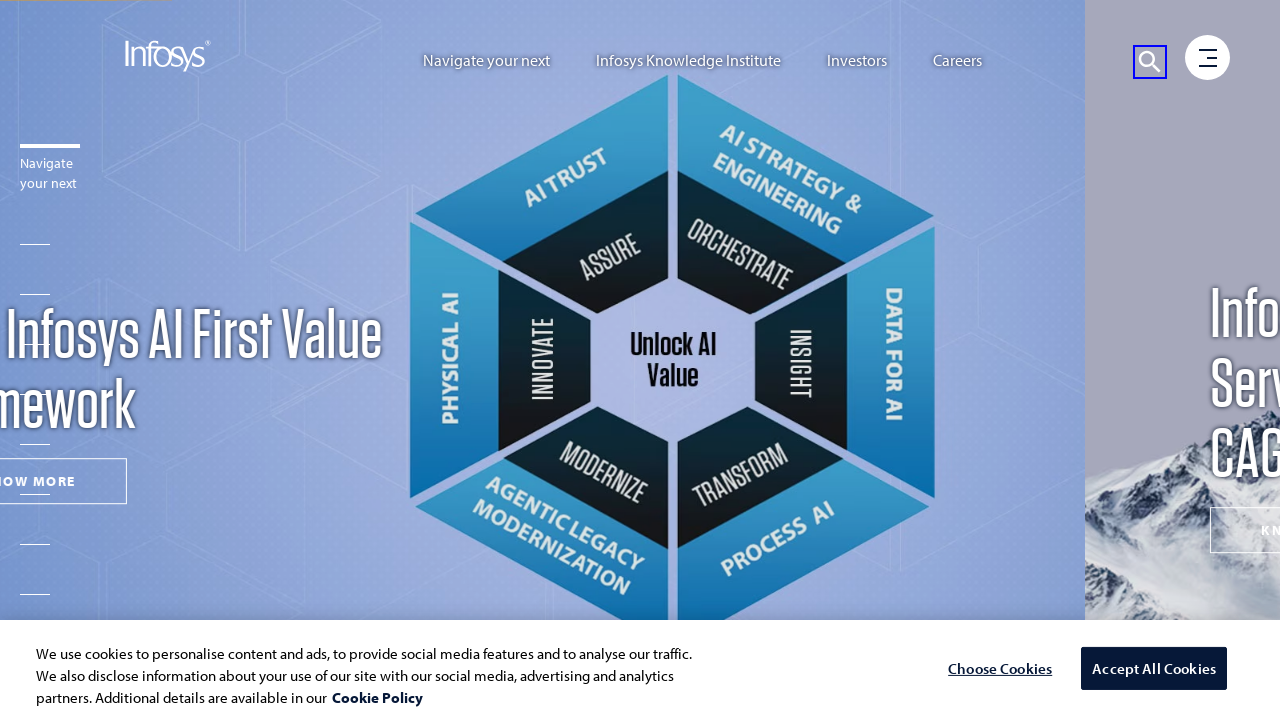

Verified that links are present on the page
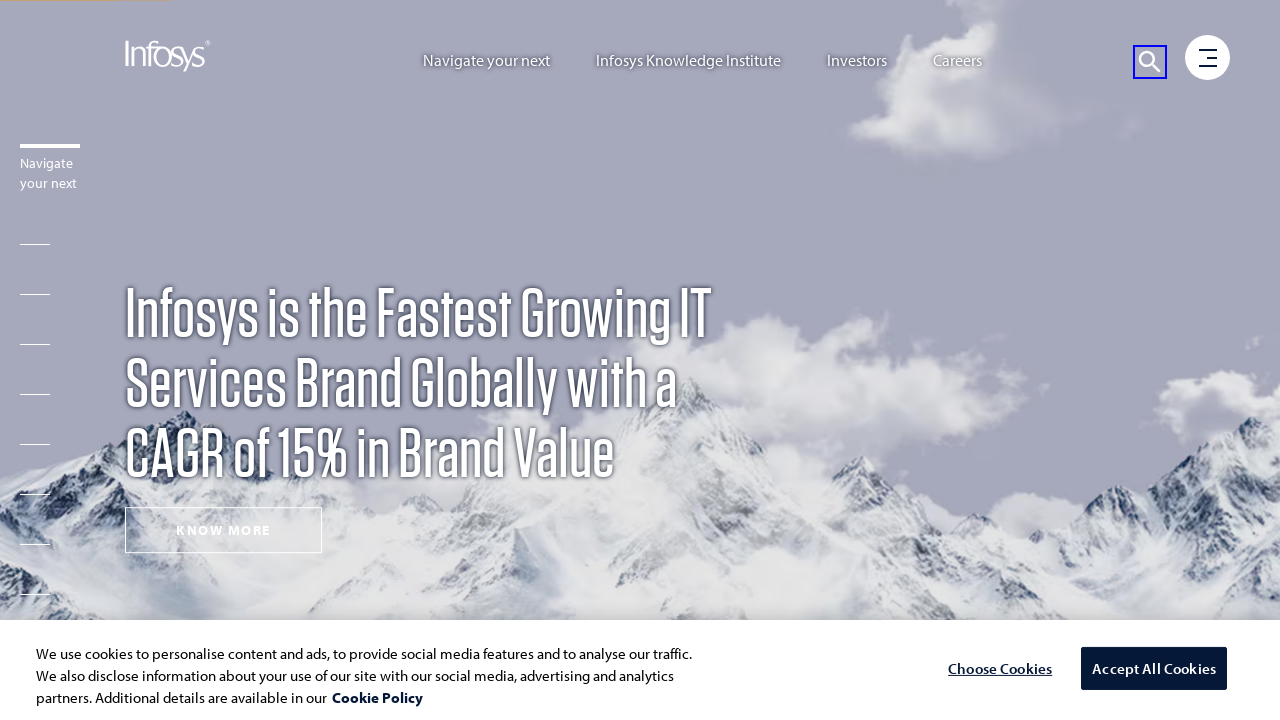

Retrieved href attribute from first link: #main-cnt
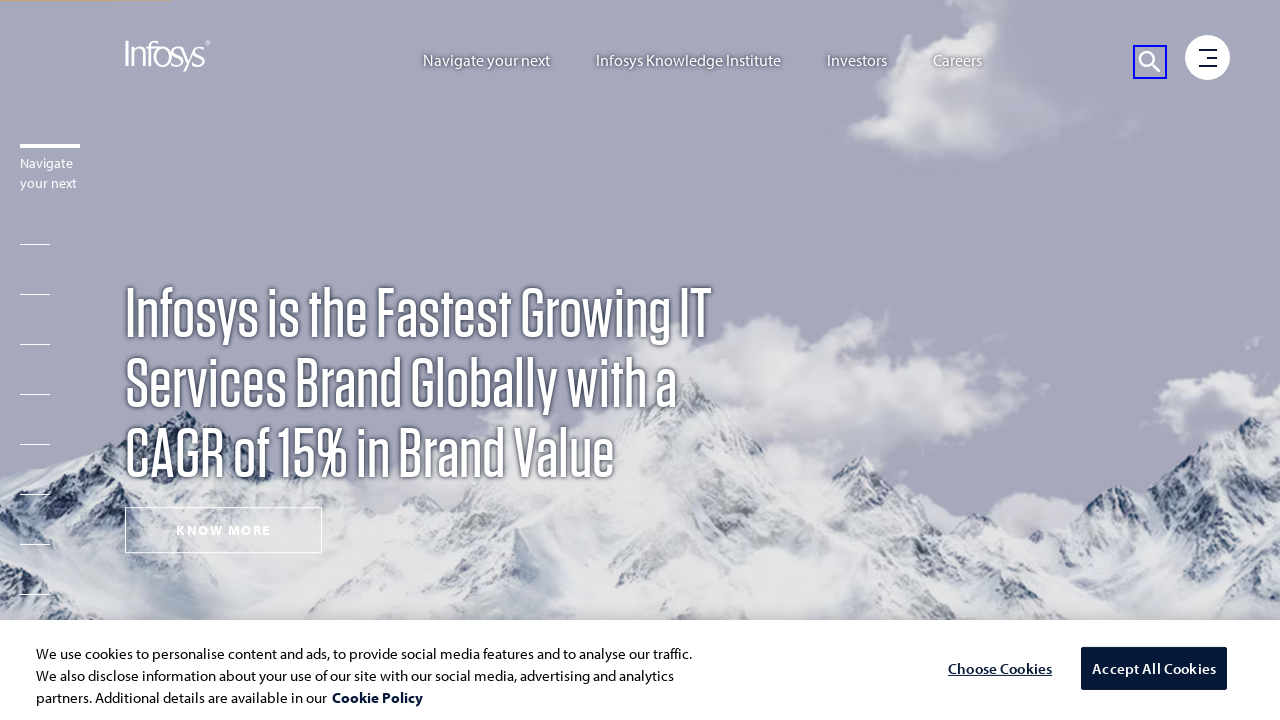

Verified that first link has a valid href attribute
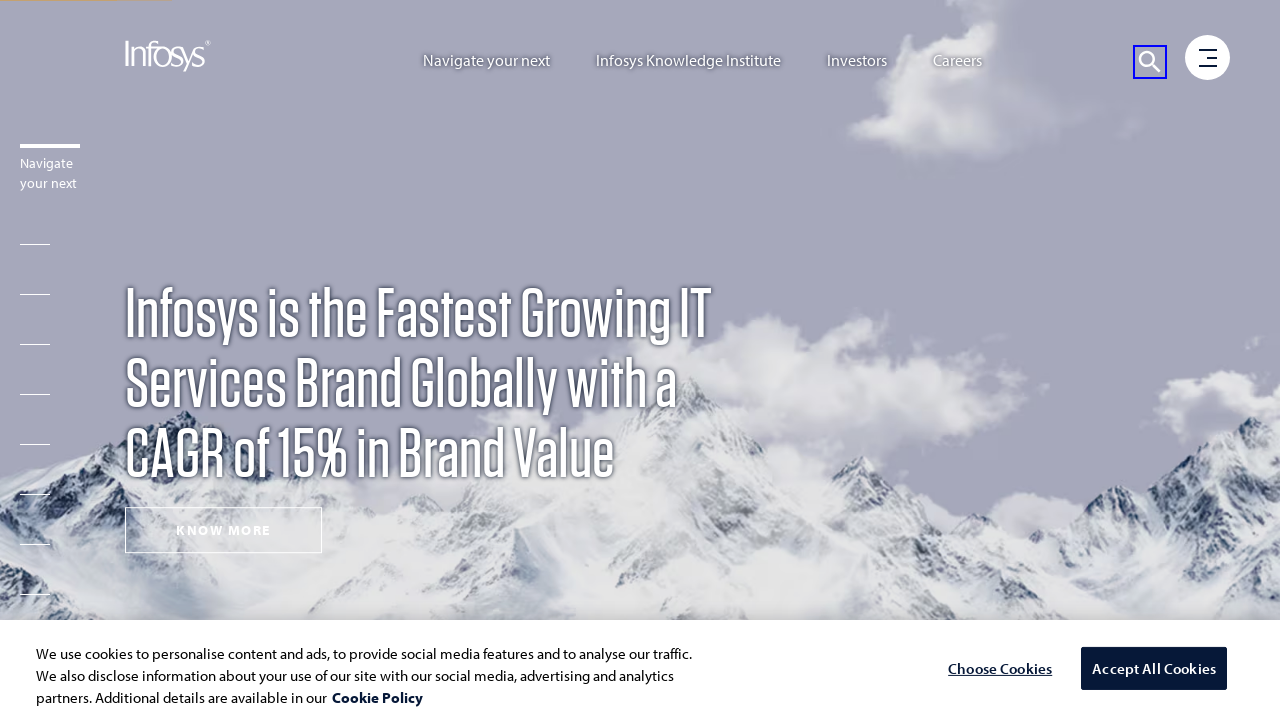

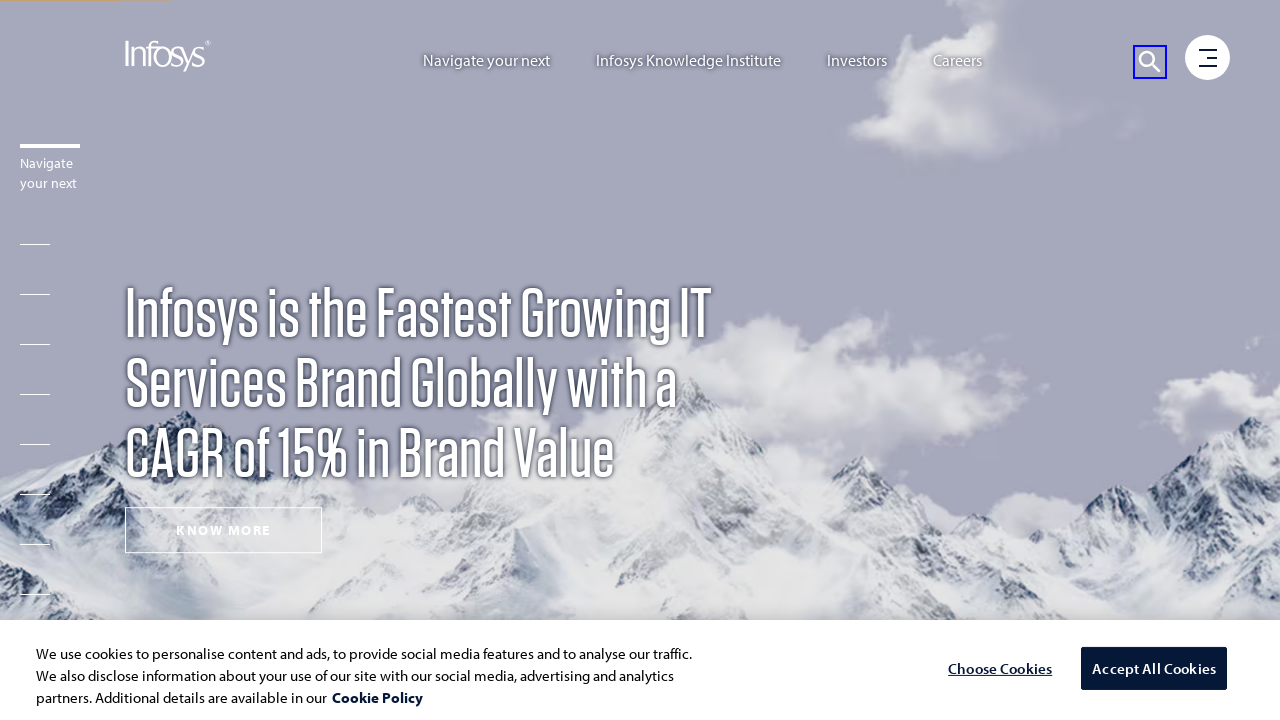